Navigates to a training page and locates the date/time element to verify it's displayed on the page

Starting URL: https://www.omrbranch.com/apitestingtraininginchennaiomr

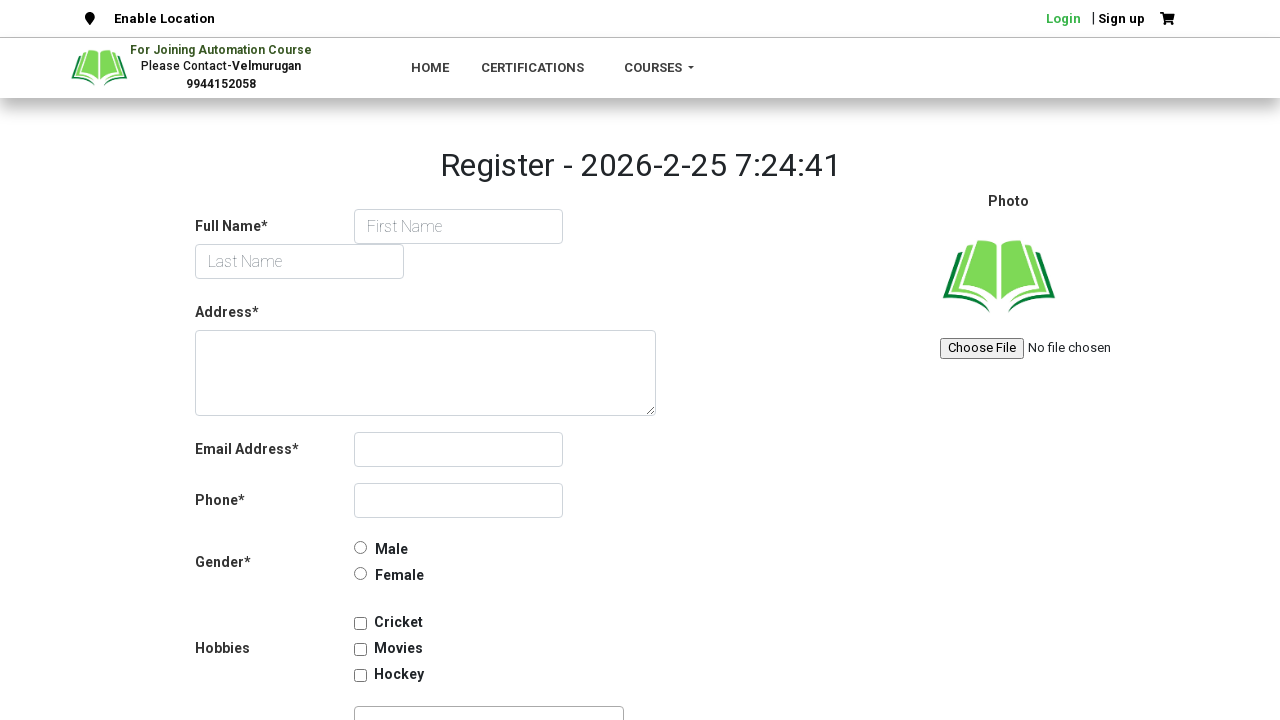

Navigated to API testing training page in Chennai OMR
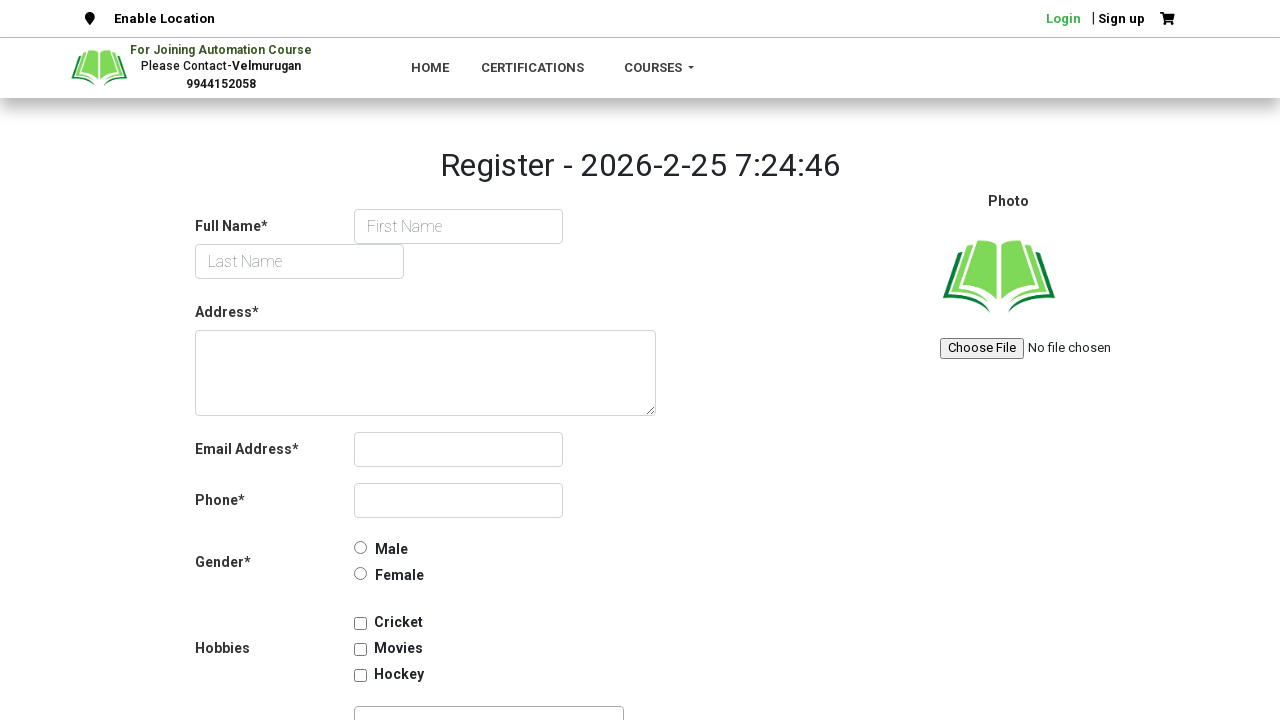

Waited for and located the date/time element (h2#dtime)
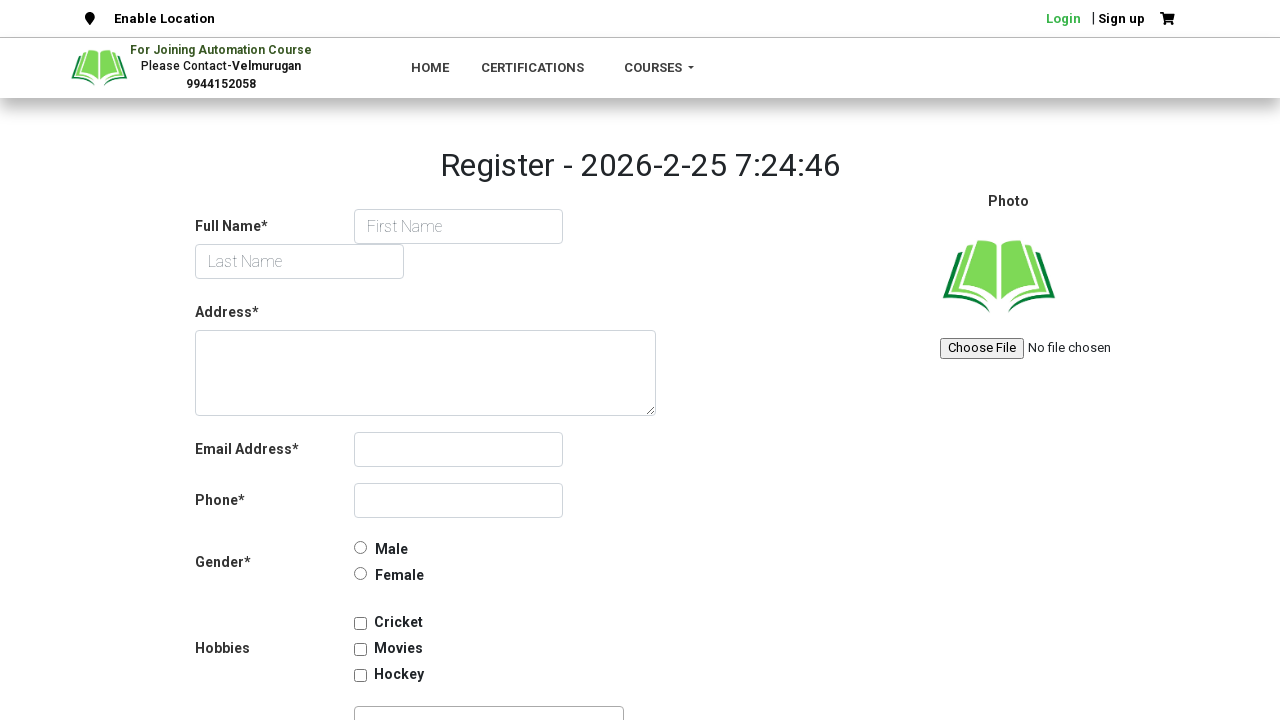

Retrieved date/time element text: 'Register - 2026-2-25 7:24:46'
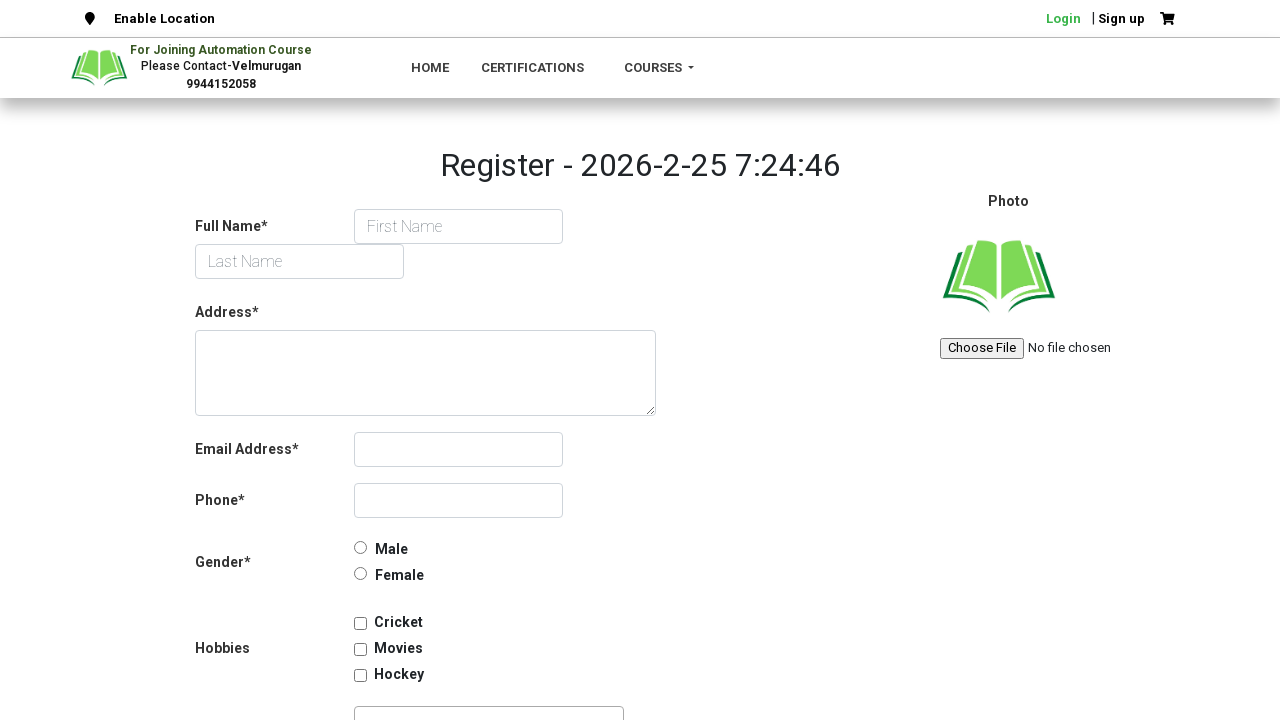

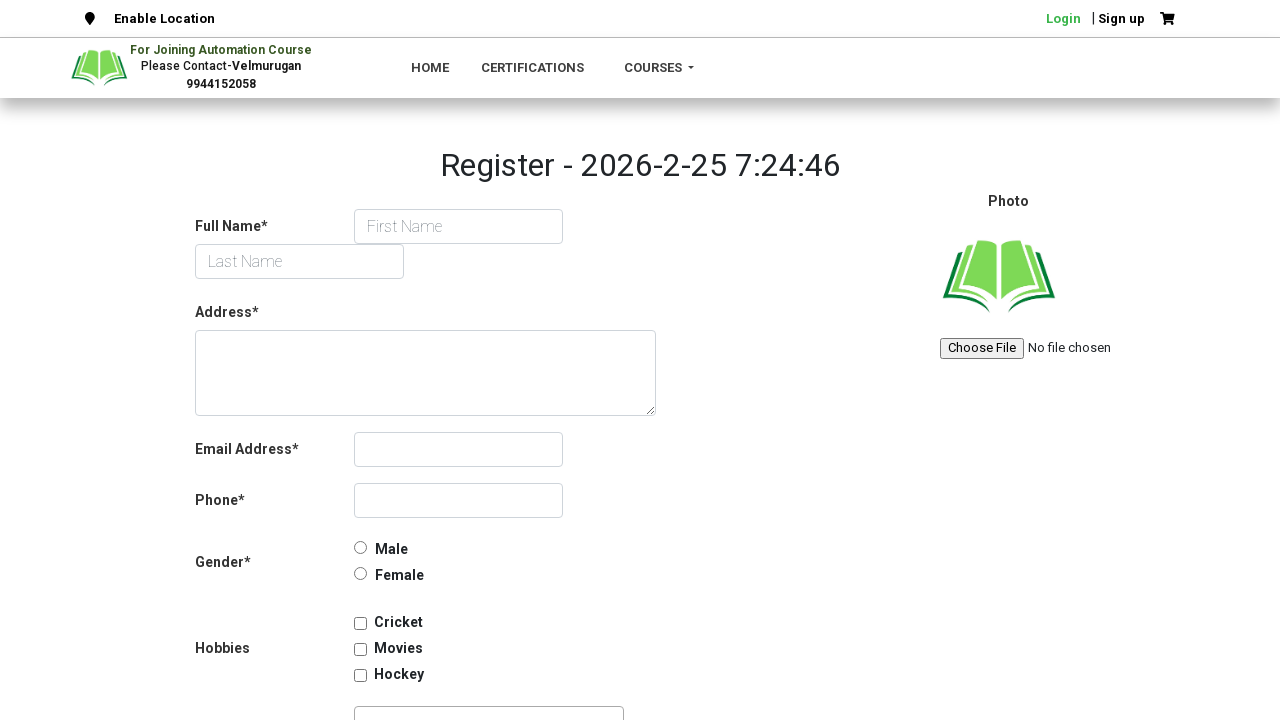